Tests generating Lorem Ipsum text with -1 bytes to verify the system handles invalid negative input for bytes option

Starting URL: https://www.lipsum.com/

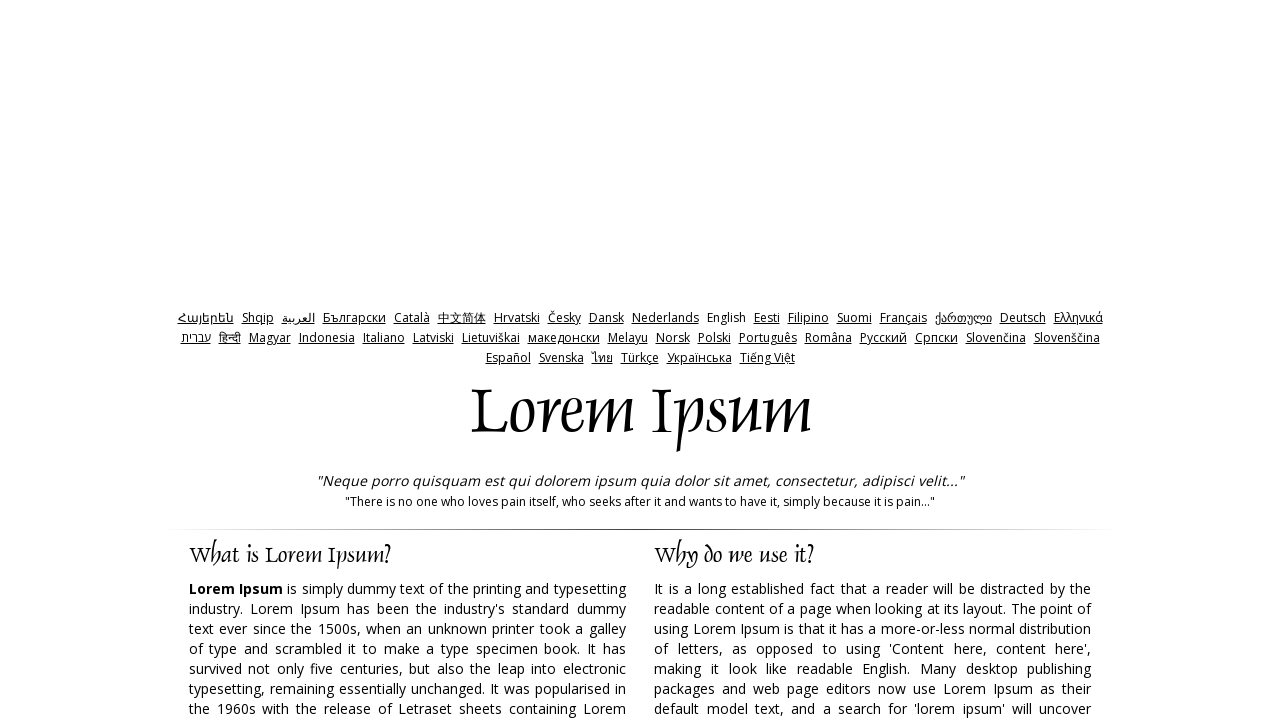

Clicked on the 'bytes' radio button label at (765, 360) on label[for='bytes']
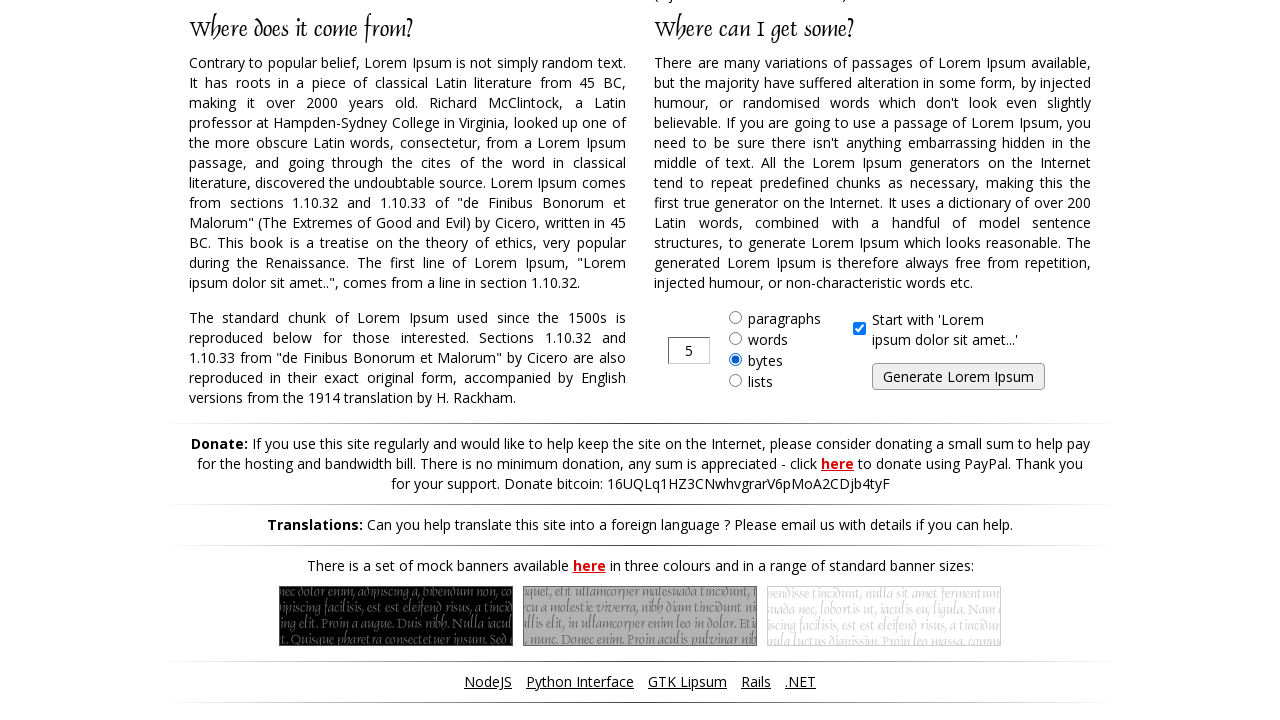

Filled input field with -1 to test invalid negative bytes input on input[type='text']
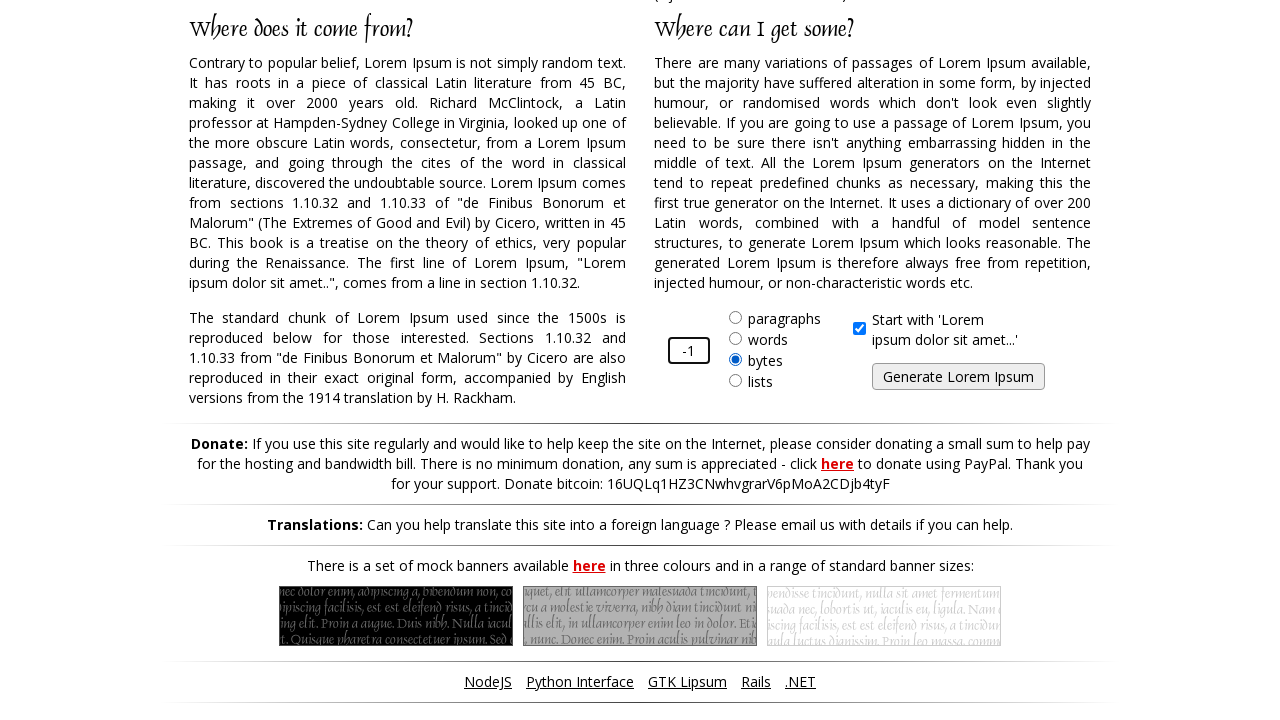

Clicked submit button to generate Lorem Ipsum text at (958, 377) on input[type='submit']
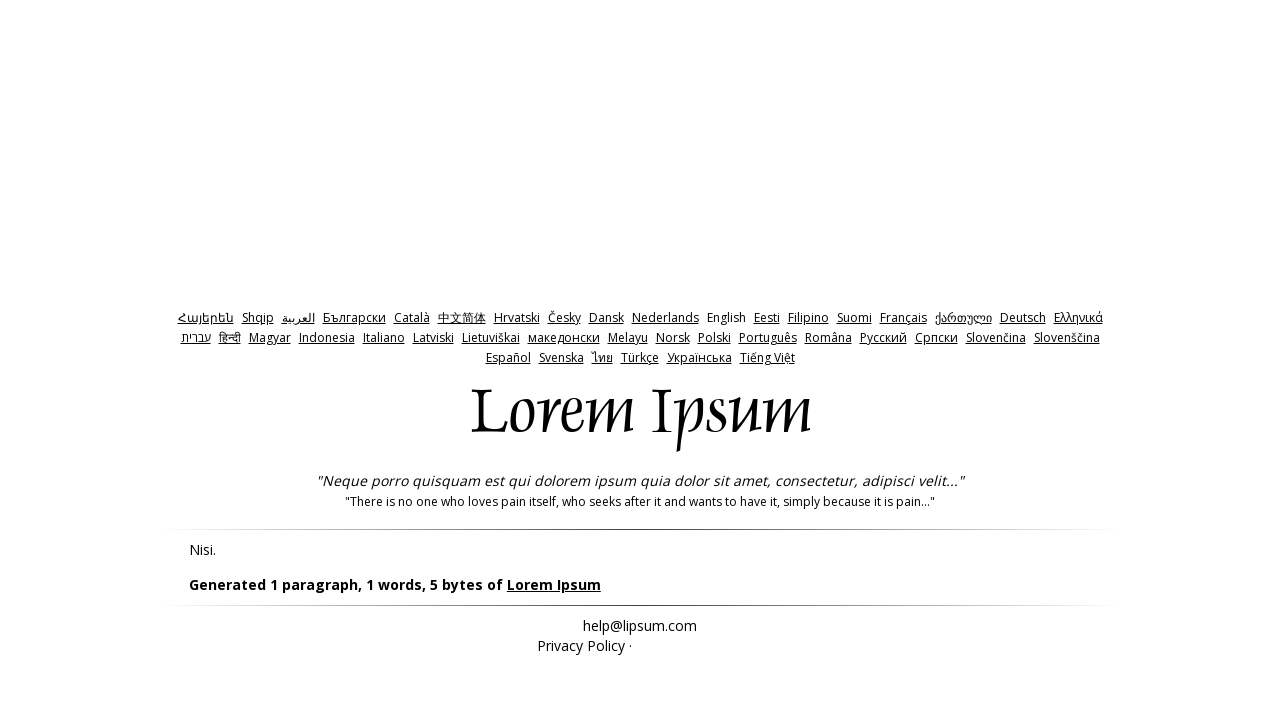

Generated content appeared on page
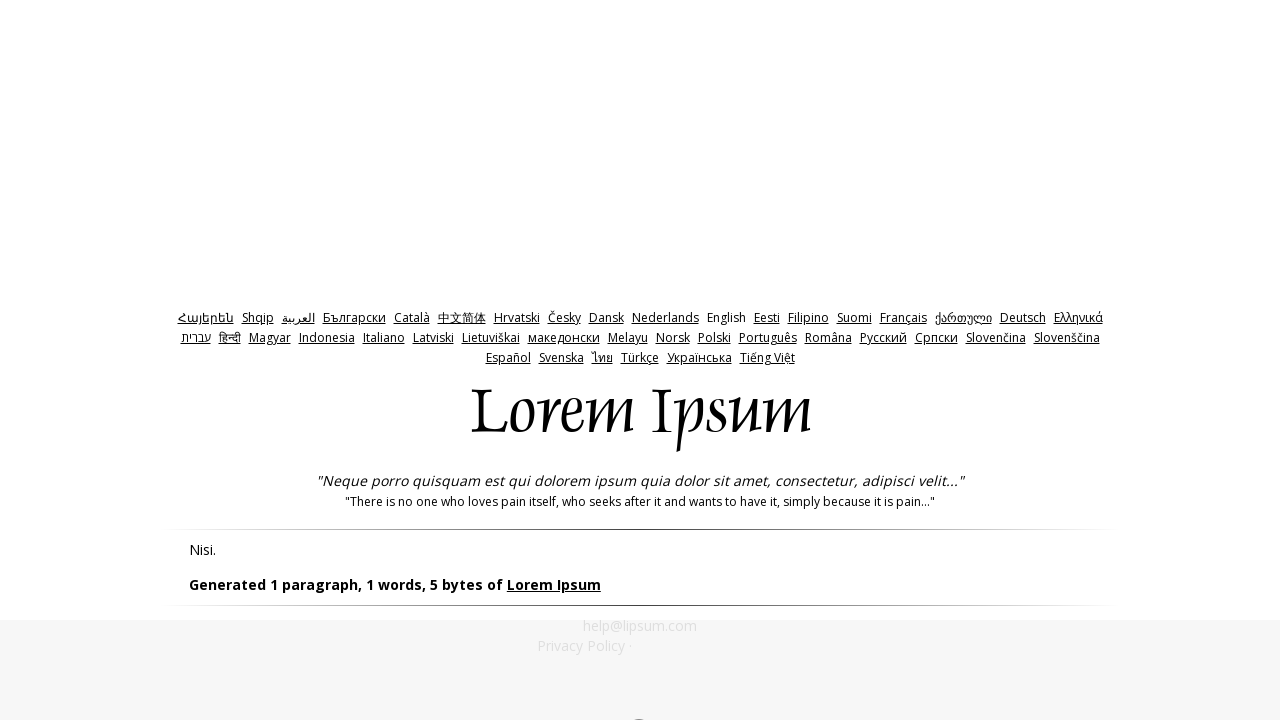

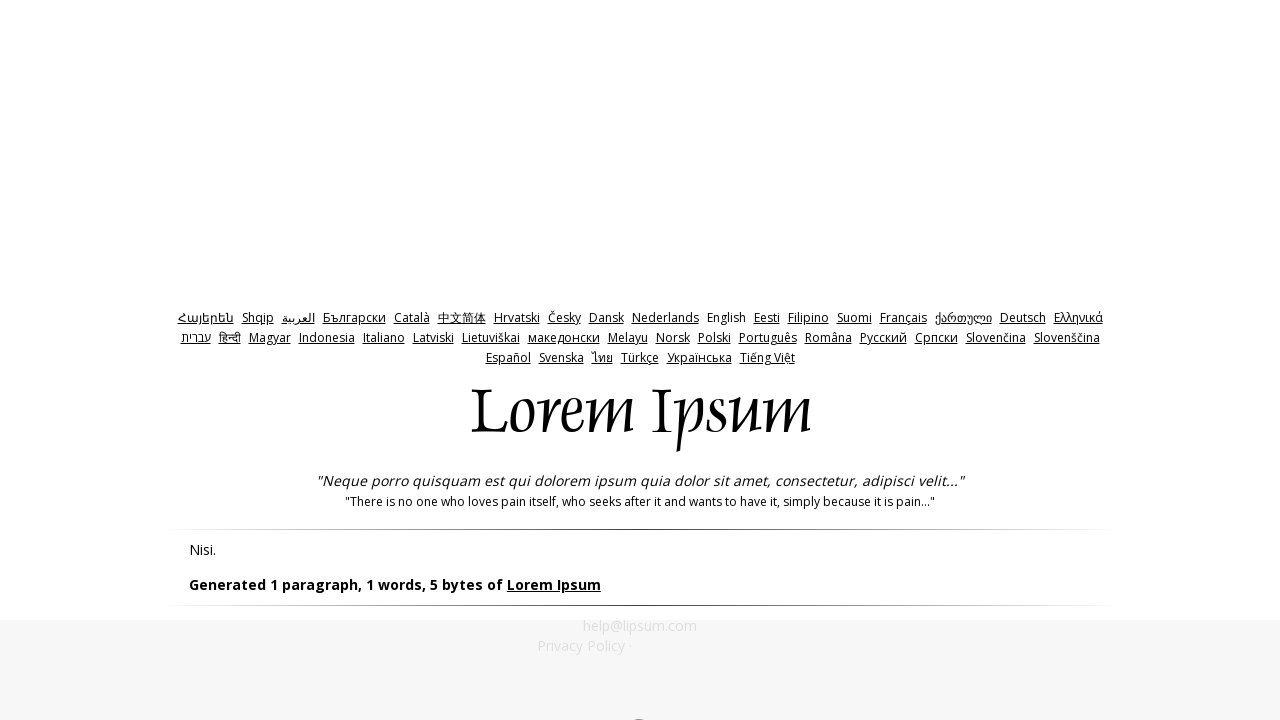